Tests responsive design by resizing the browser window to desktop, tablet, and mobile dimensions and checking page content

Starting URL: https://mocdoc.com/

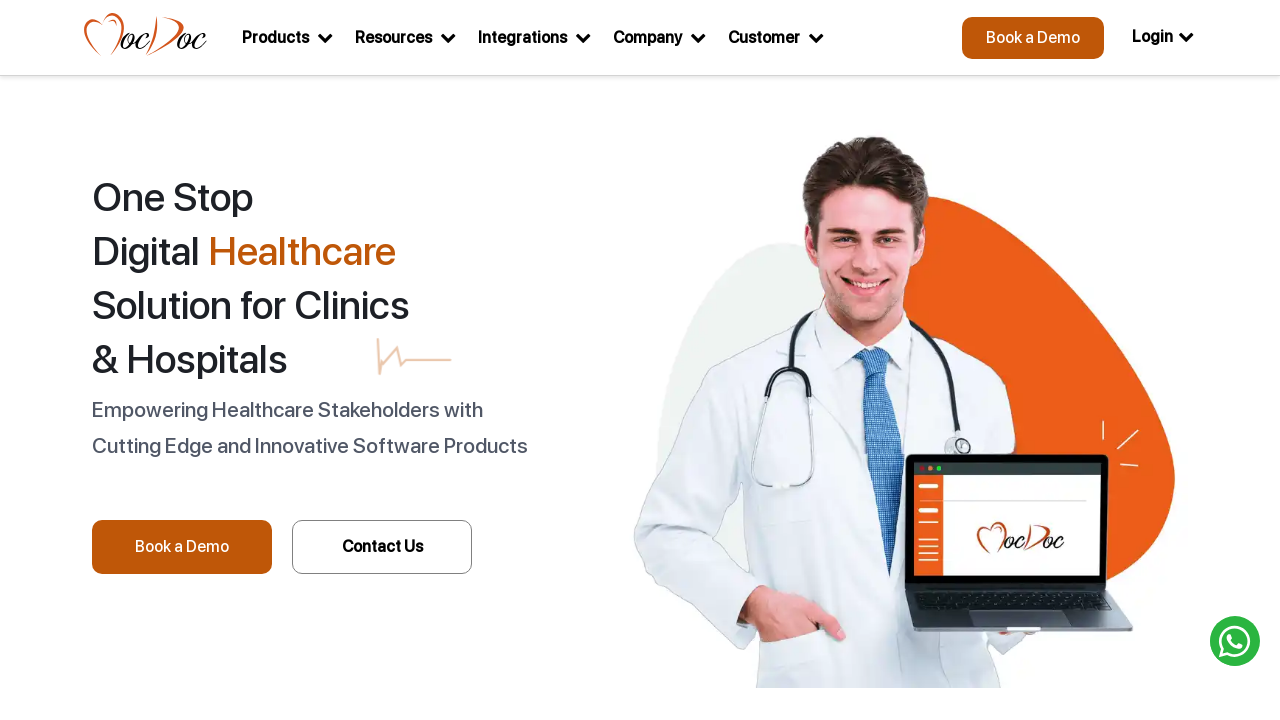

Set viewport to desktop size (1200x800)
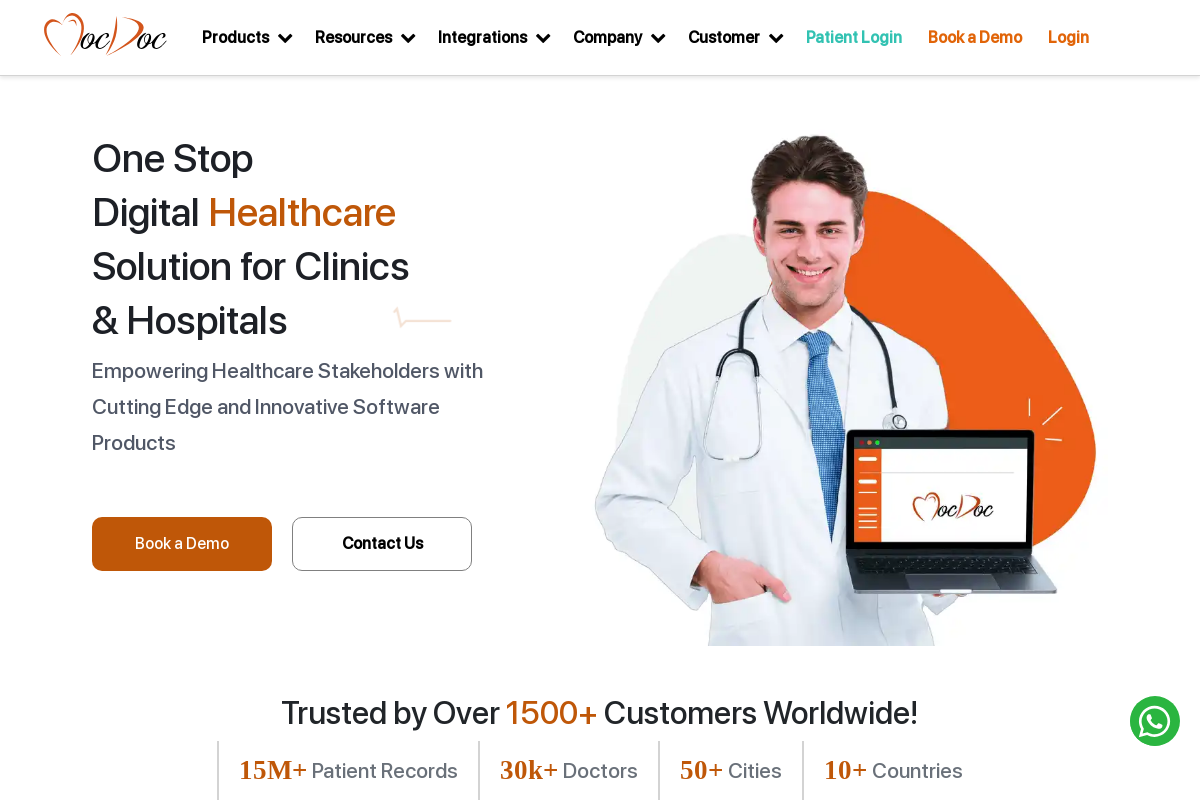

Reloaded page at desktop viewport size
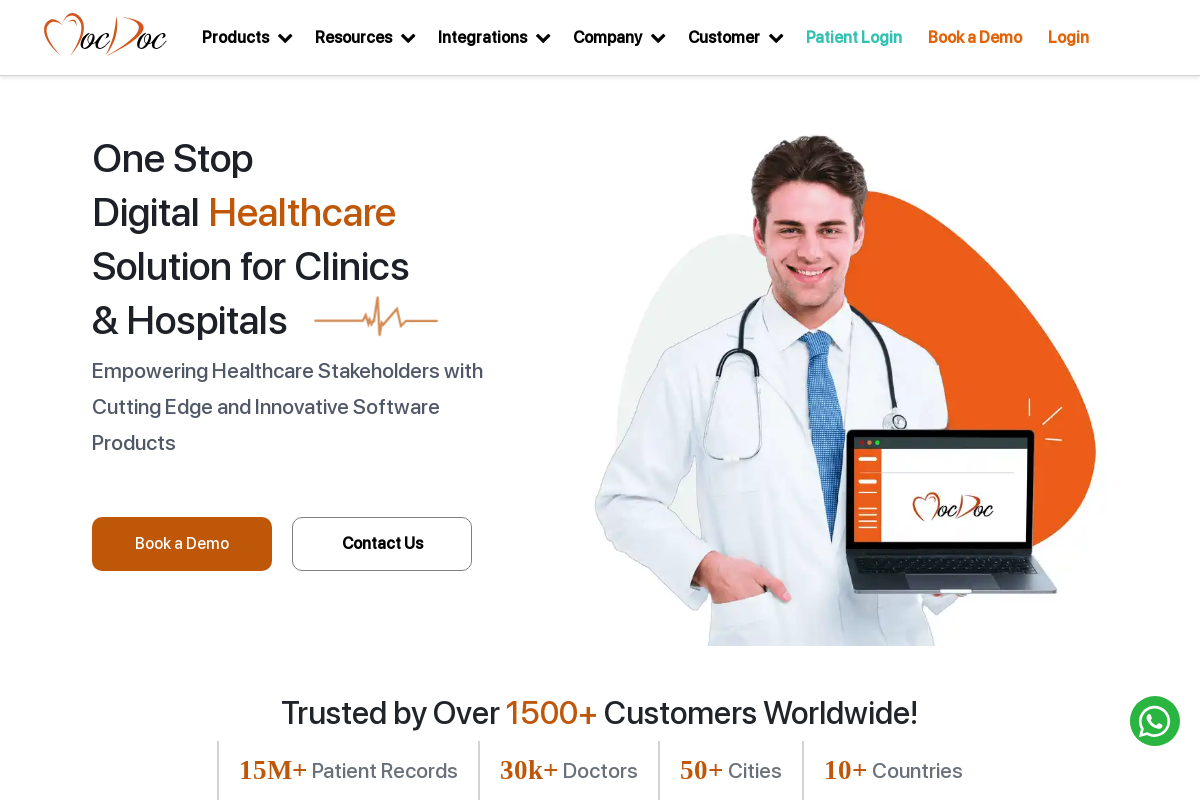

Set viewport to tablet size (768x1024)
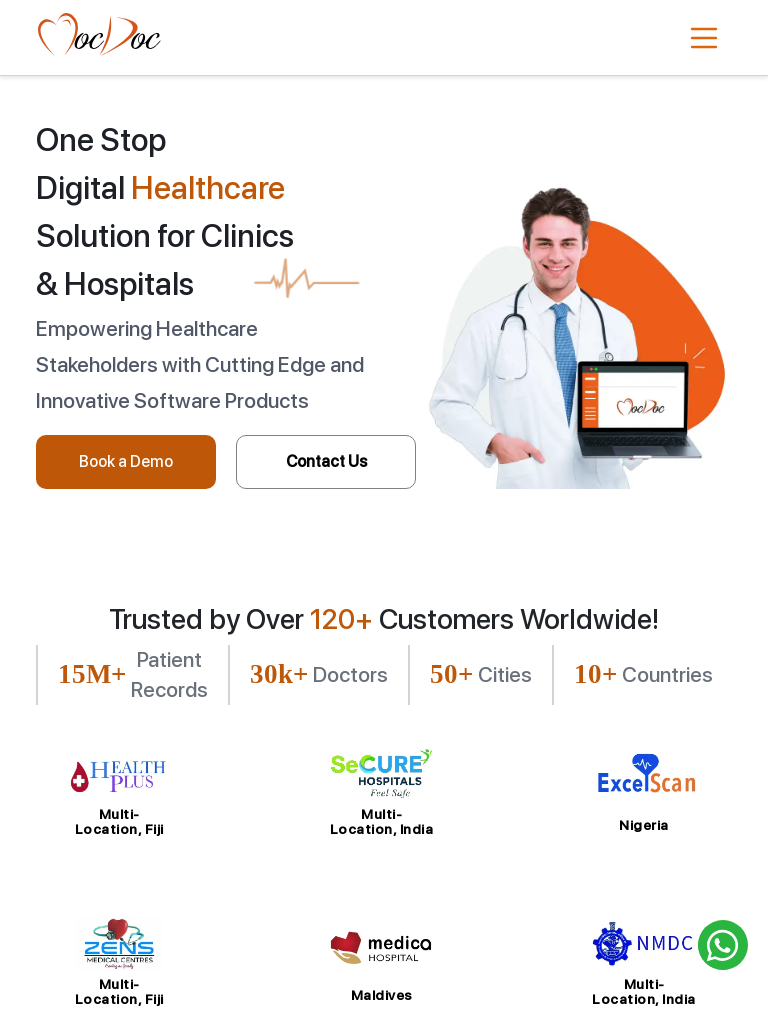

Reloaded page at tablet viewport size
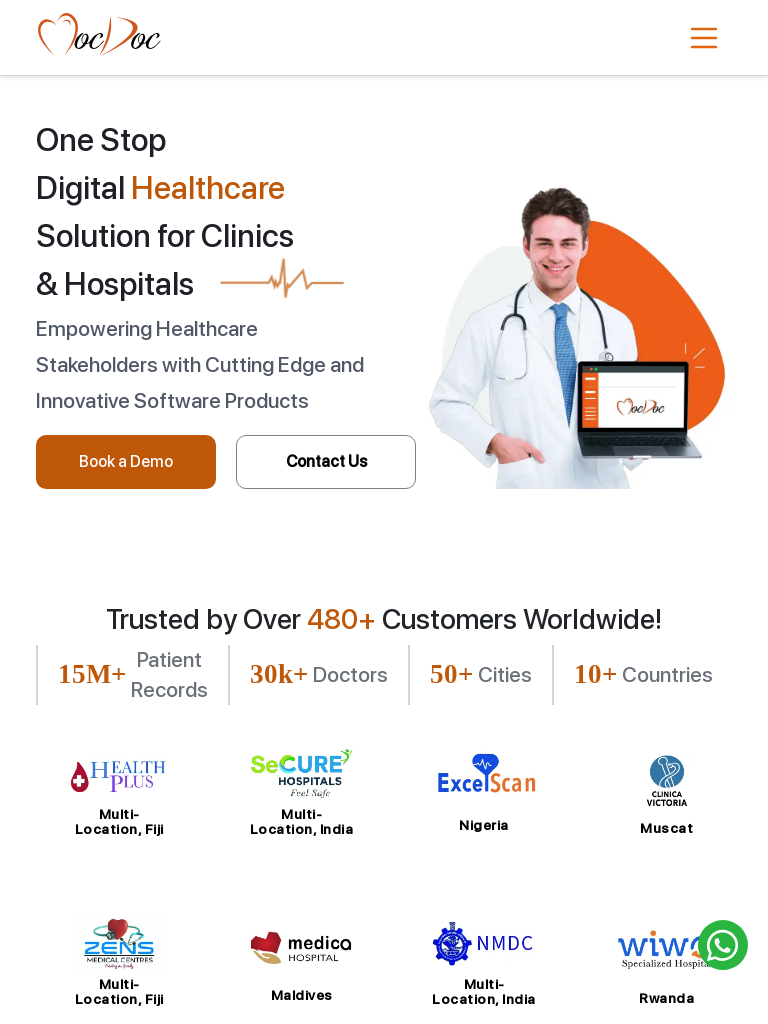

Set viewport to mobile size (375x667)
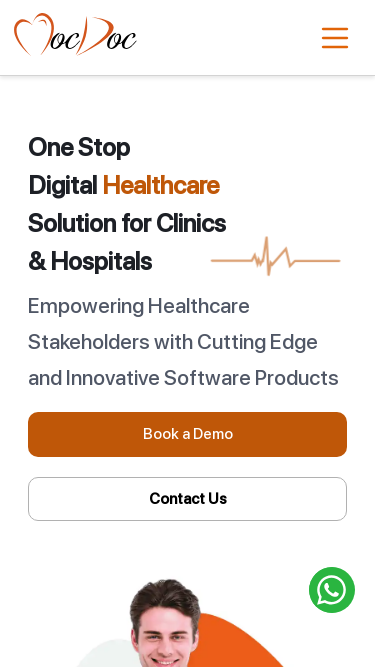

Reloaded page at mobile viewport size
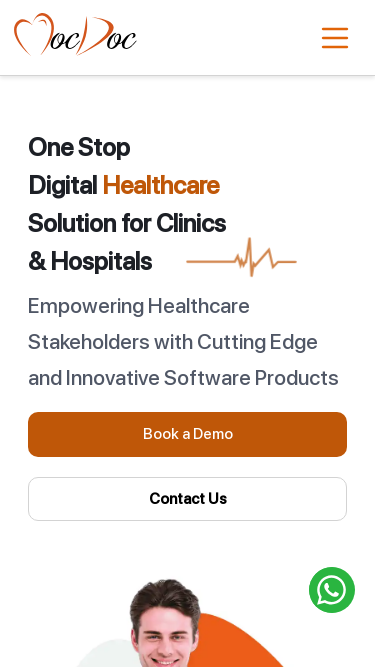

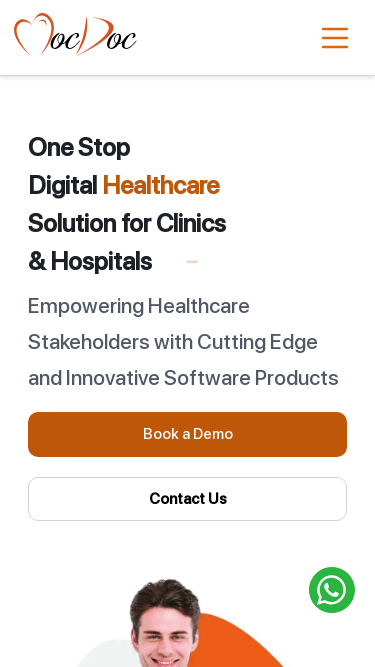